Tests multiple window handling with explicit tracking of window handles - clicks a link to open a new window, identifies the new window, and verifies titles of both windows.

Starting URL: https://the-internet.herokuapp.com/windows

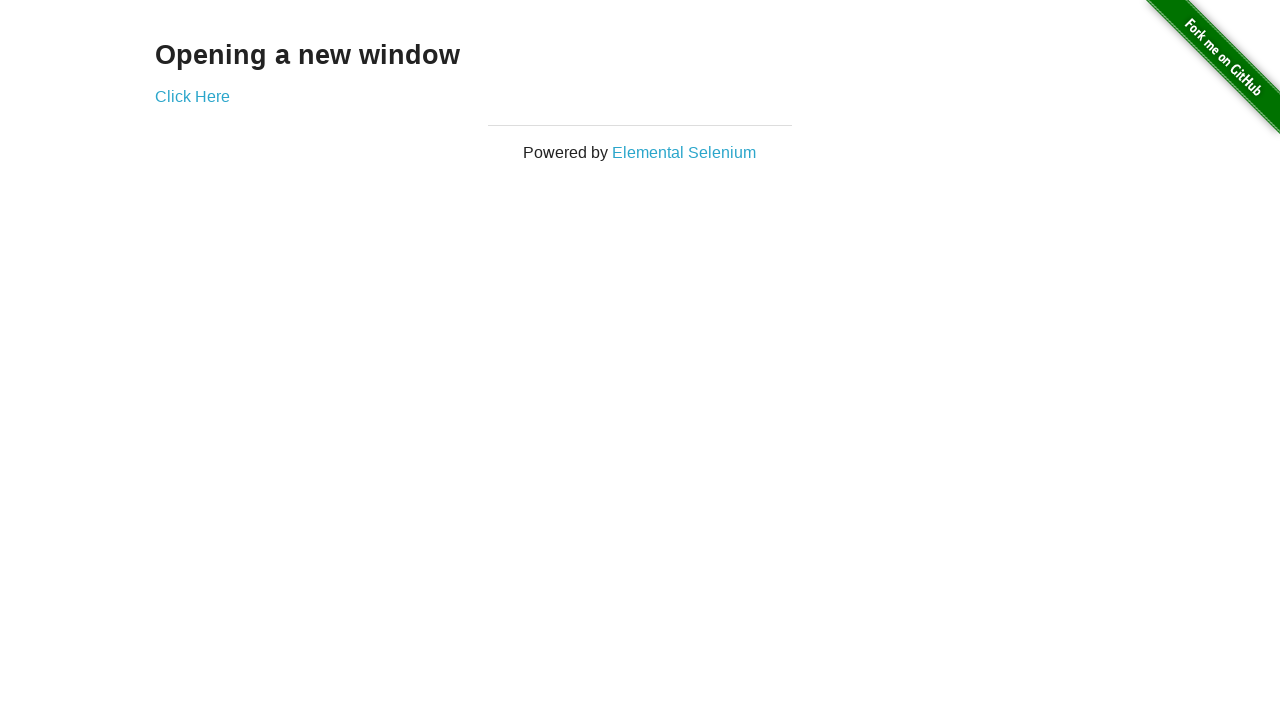

Stored reference to the first page
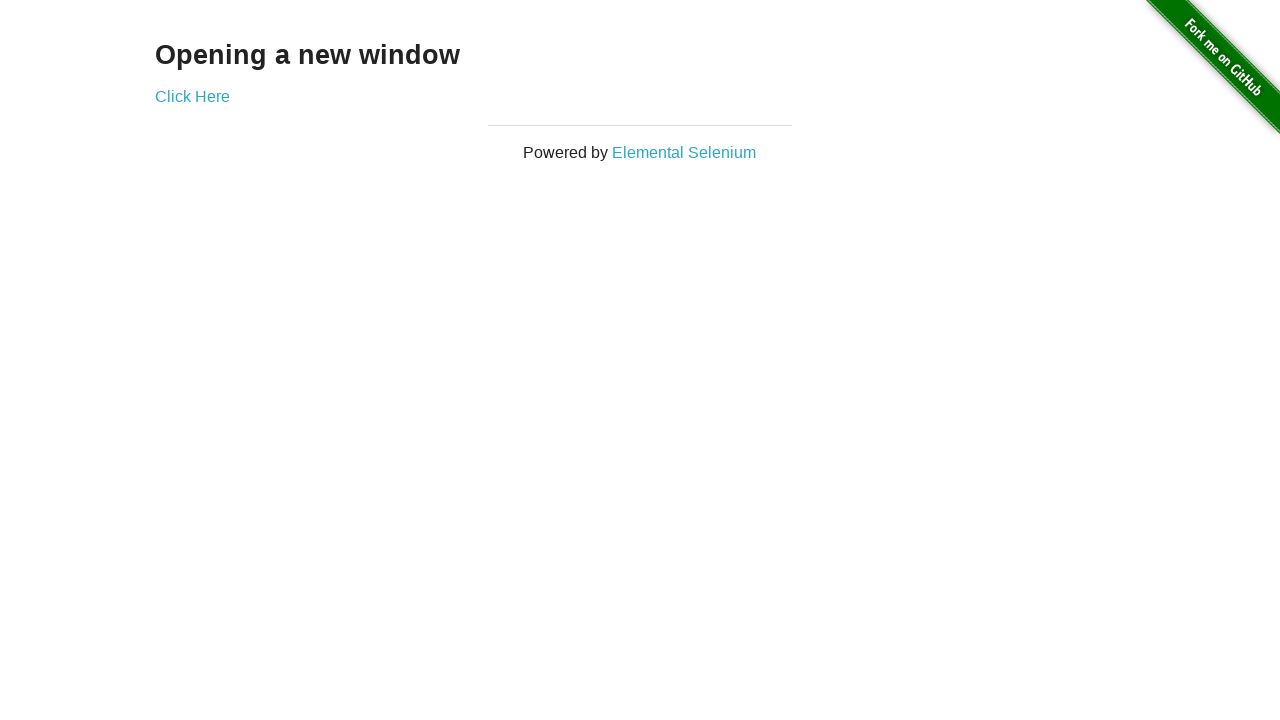

Clicked link to open new window at (192, 96) on .example a
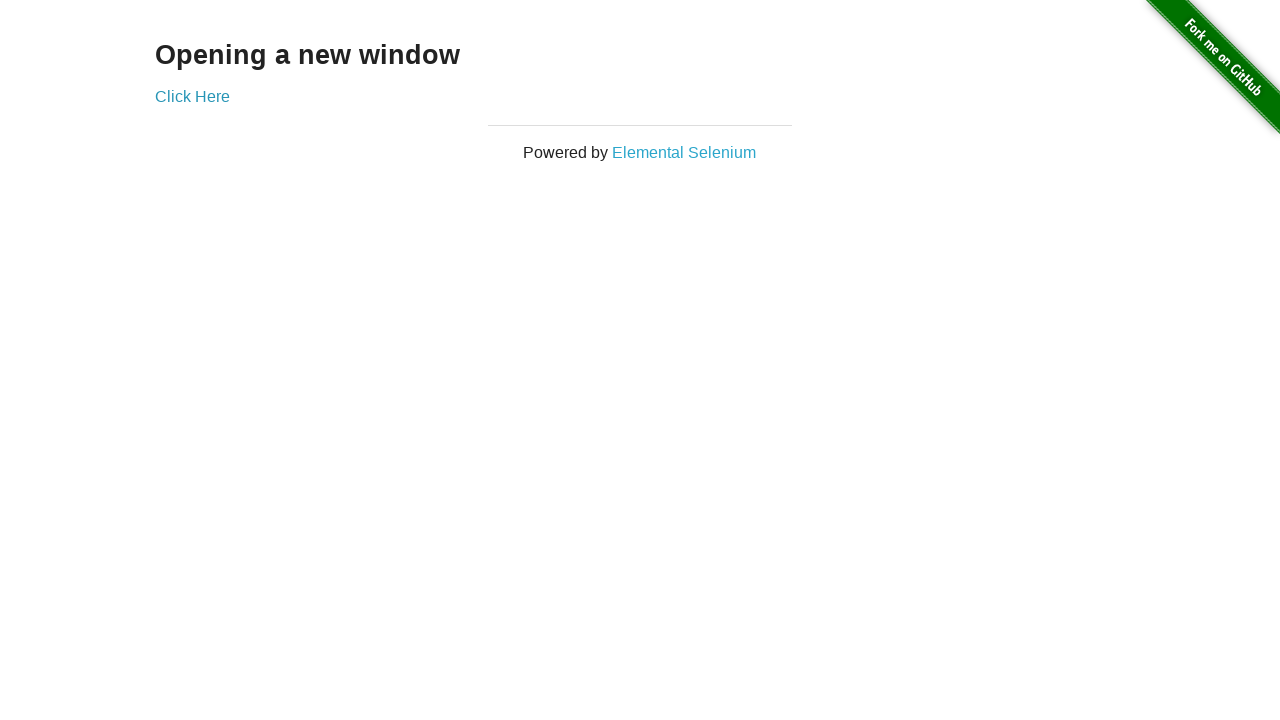

Captured new window handle
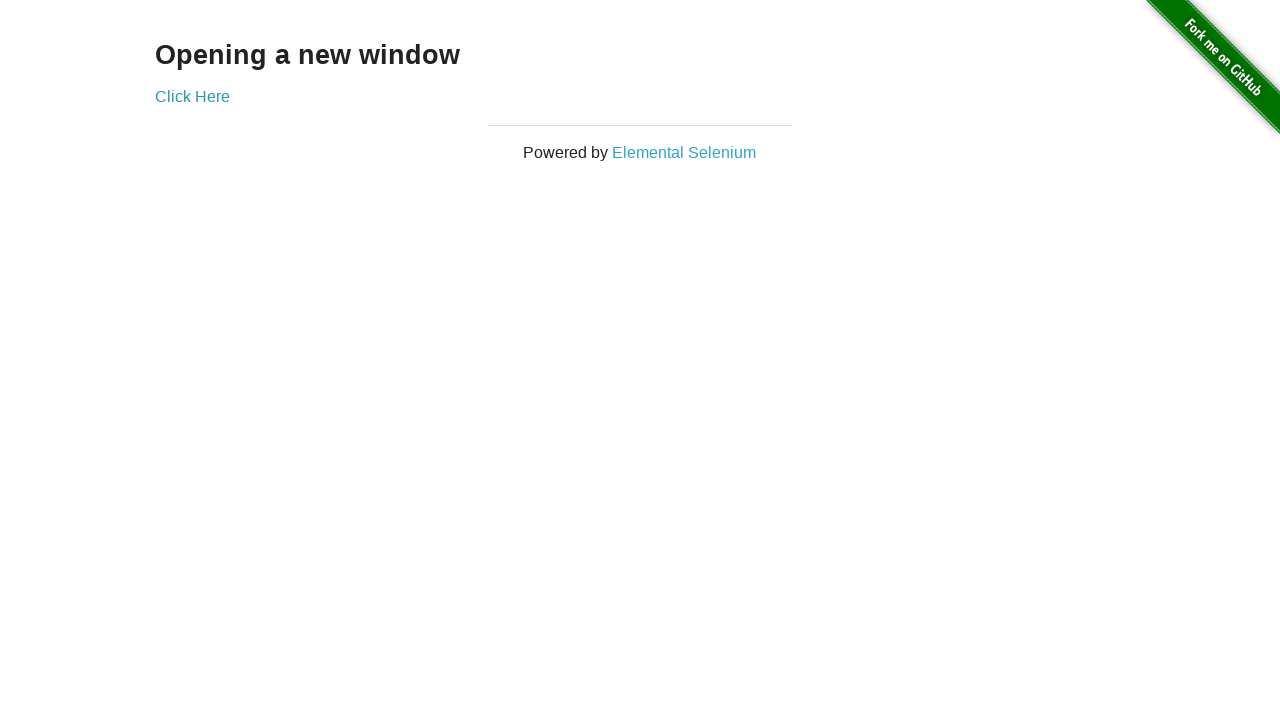

Verified first window title is 'The Internet'
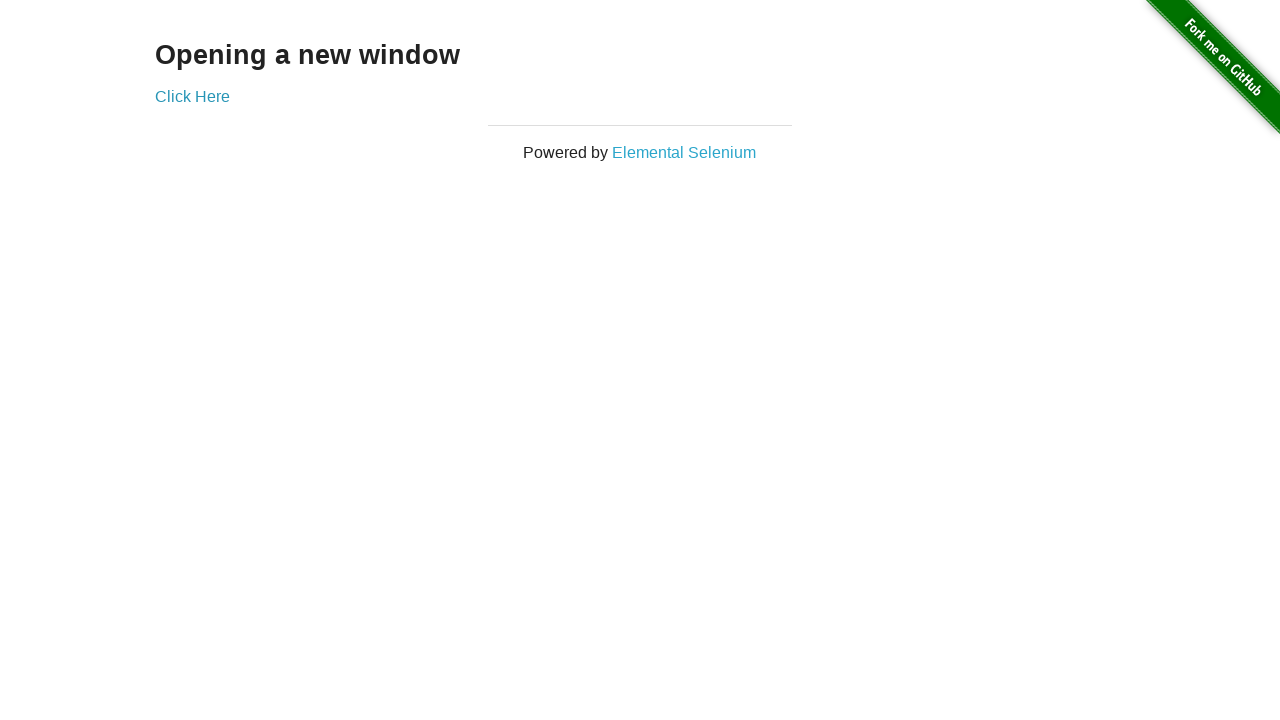

New window page load completed
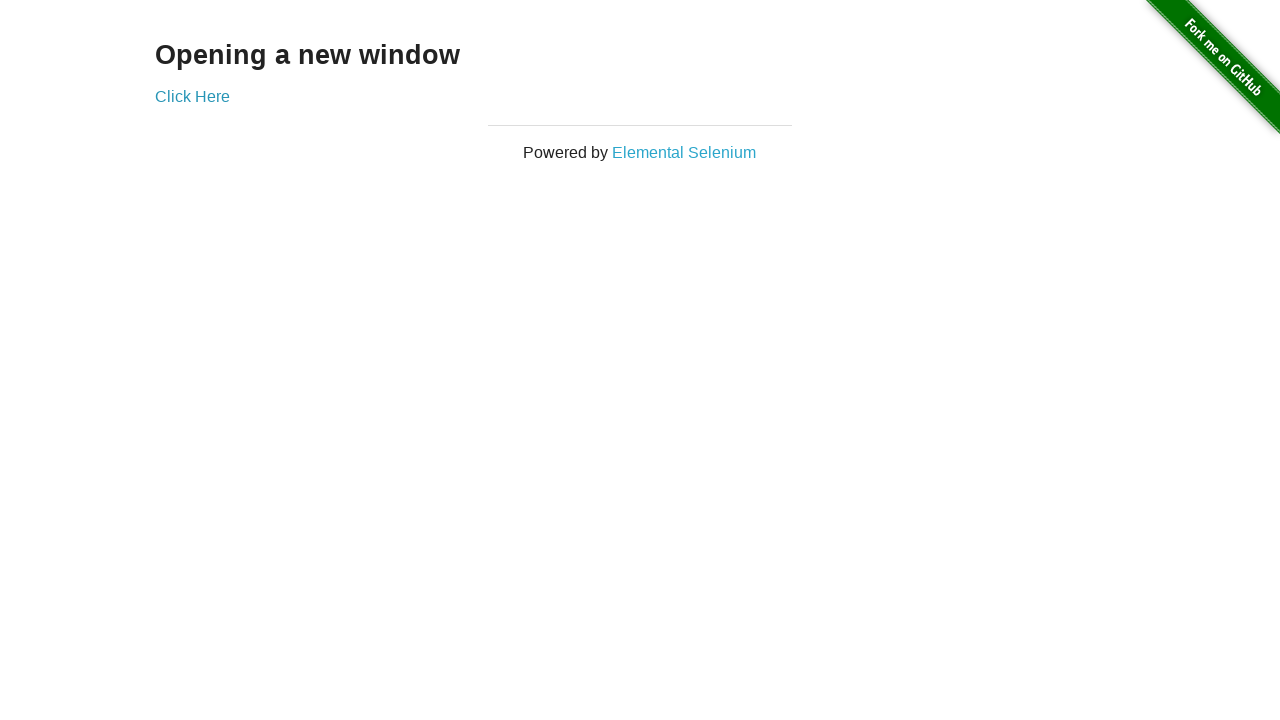

Verified new window title is 'New Window'
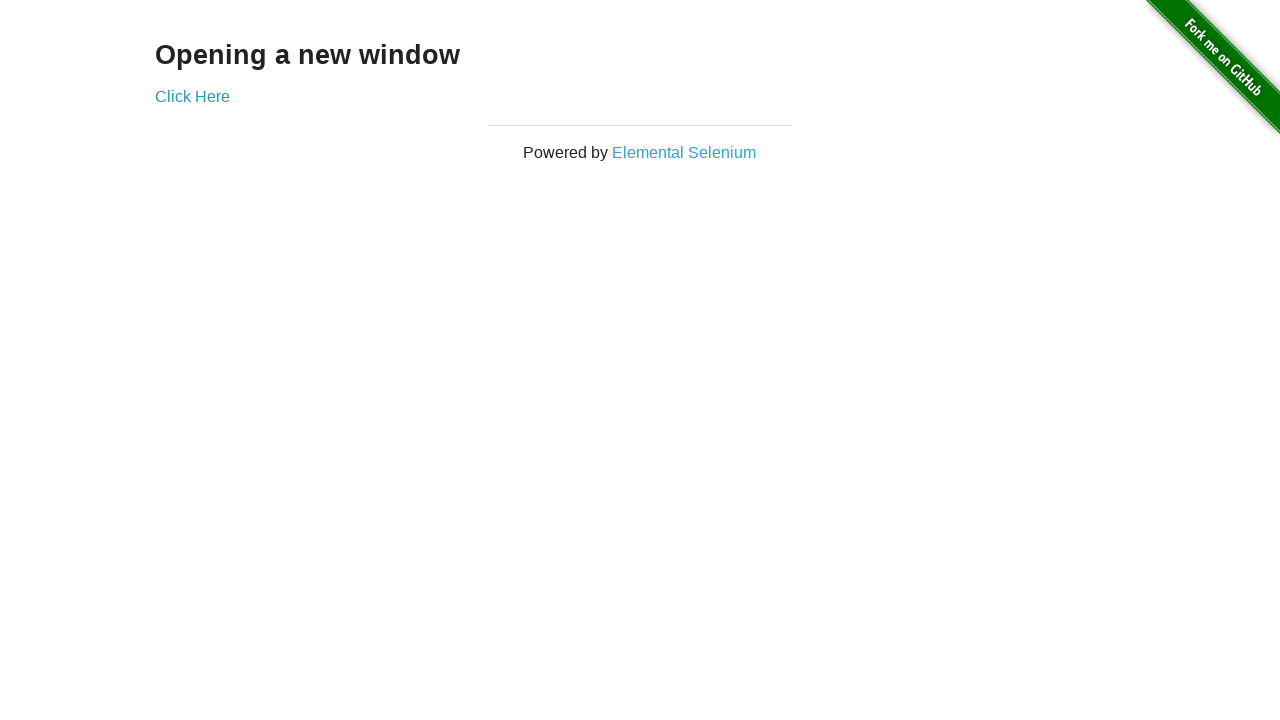

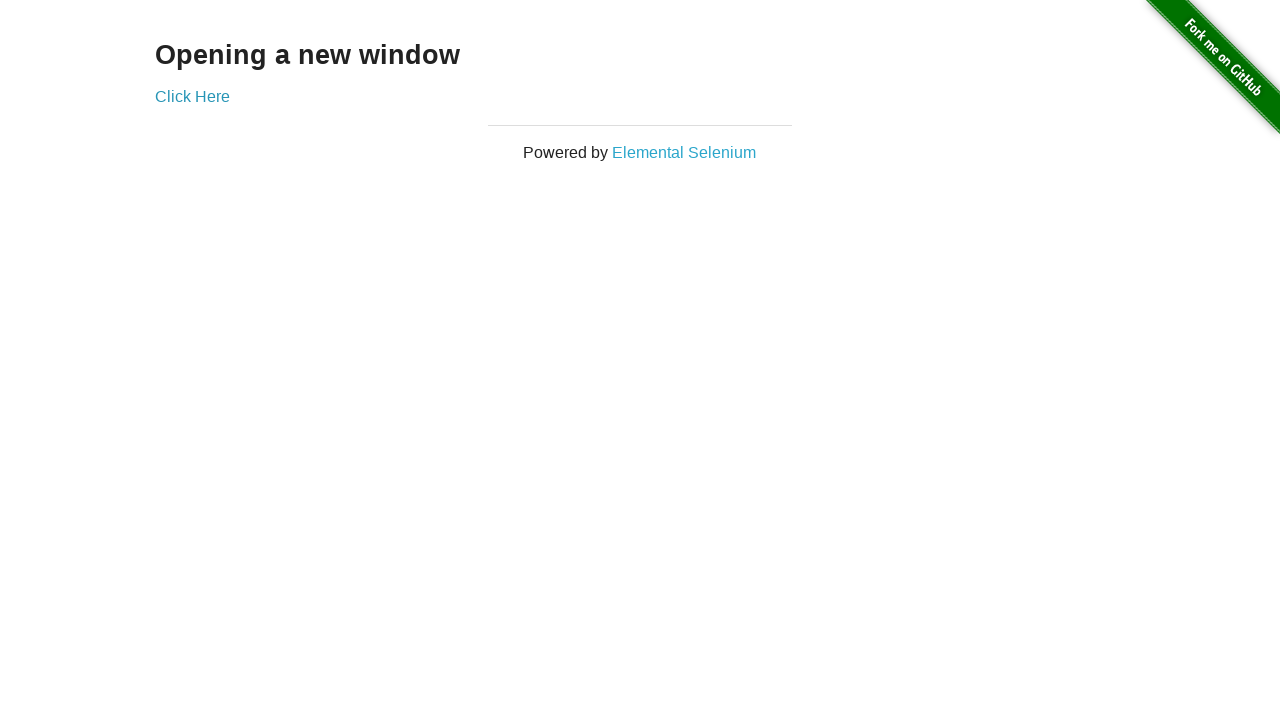